Tests that a todo item is removed when edited to an empty string

Starting URL: https://demo.playwright.dev/todomvc

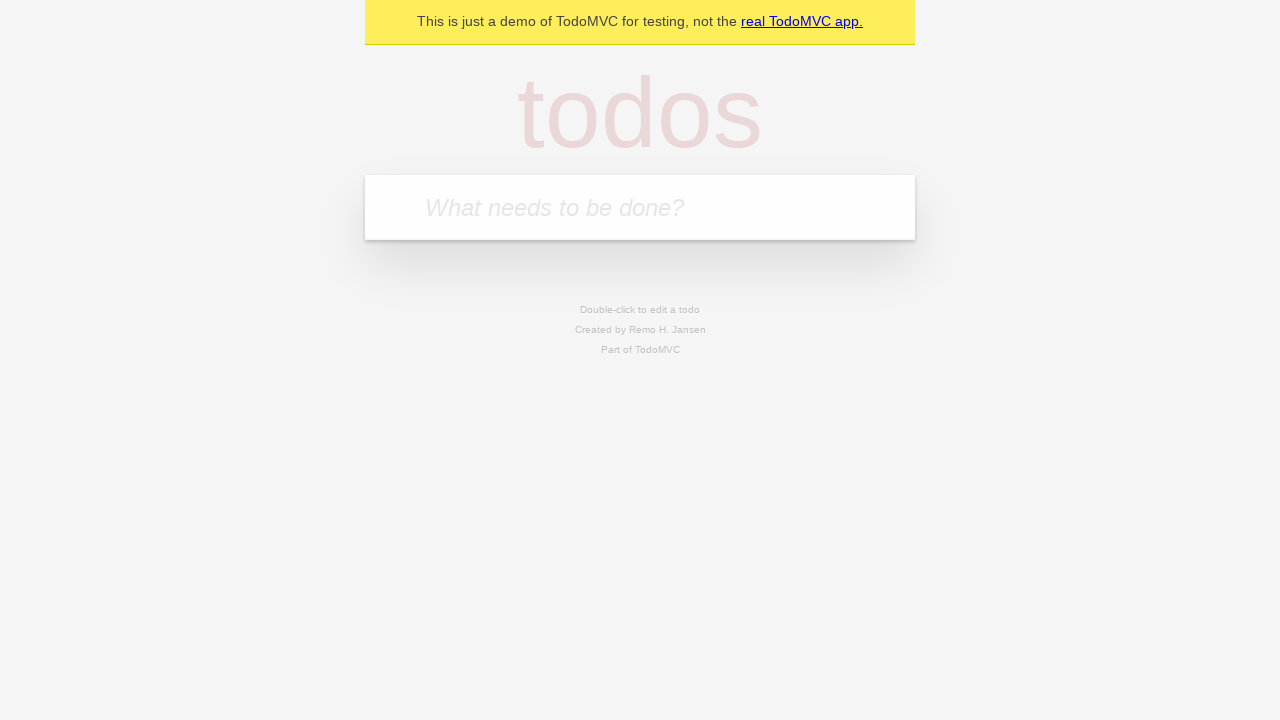

Filled todo input with 'buy some cheese' on internal:attr=[placeholder="What needs to be done?"i]
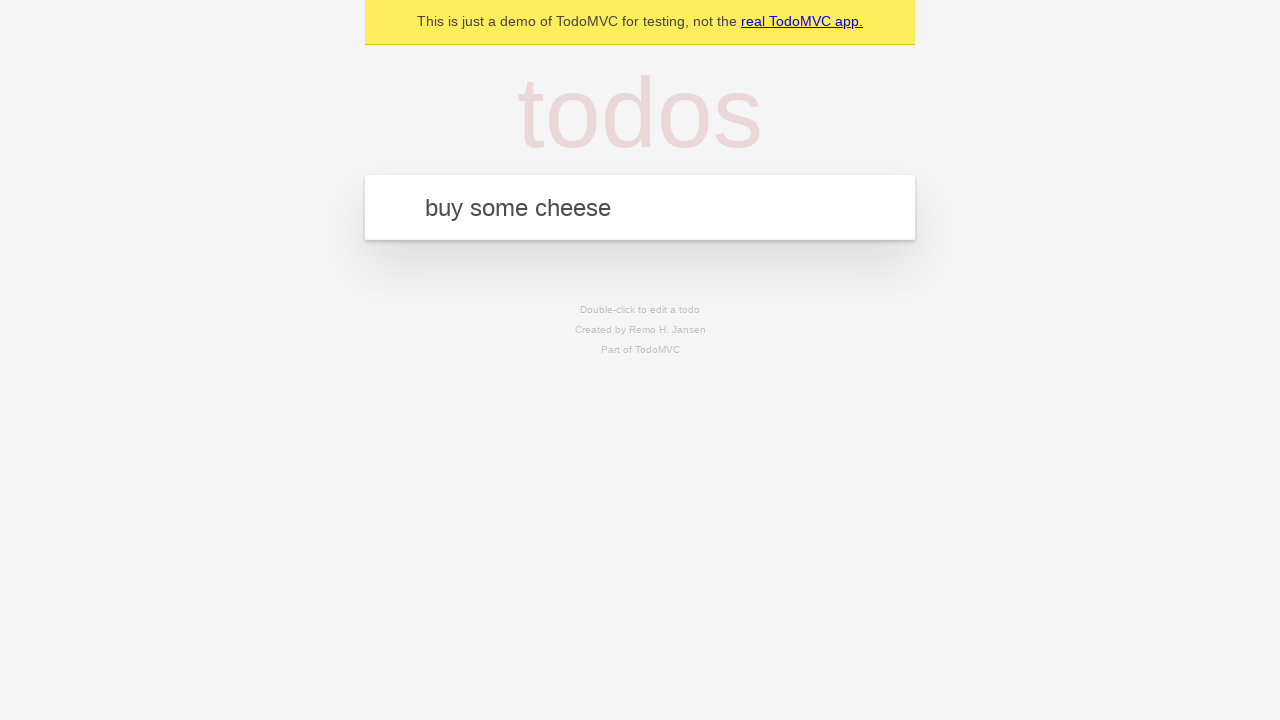

Pressed Enter to create todo item 'buy some cheese' on internal:attr=[placeholder="What needs to be done?"i]
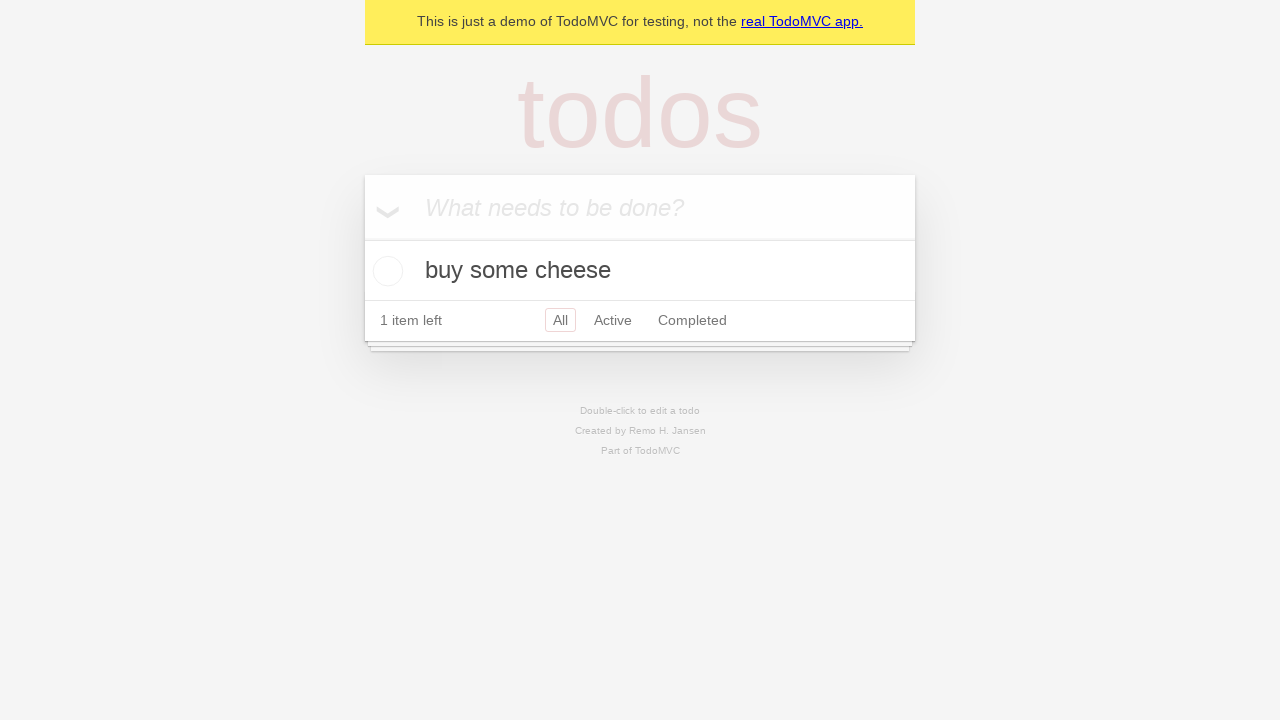

Filled todo input with 'feed the cat' on internal:attr=[placeholder="What needs to be done?"i]
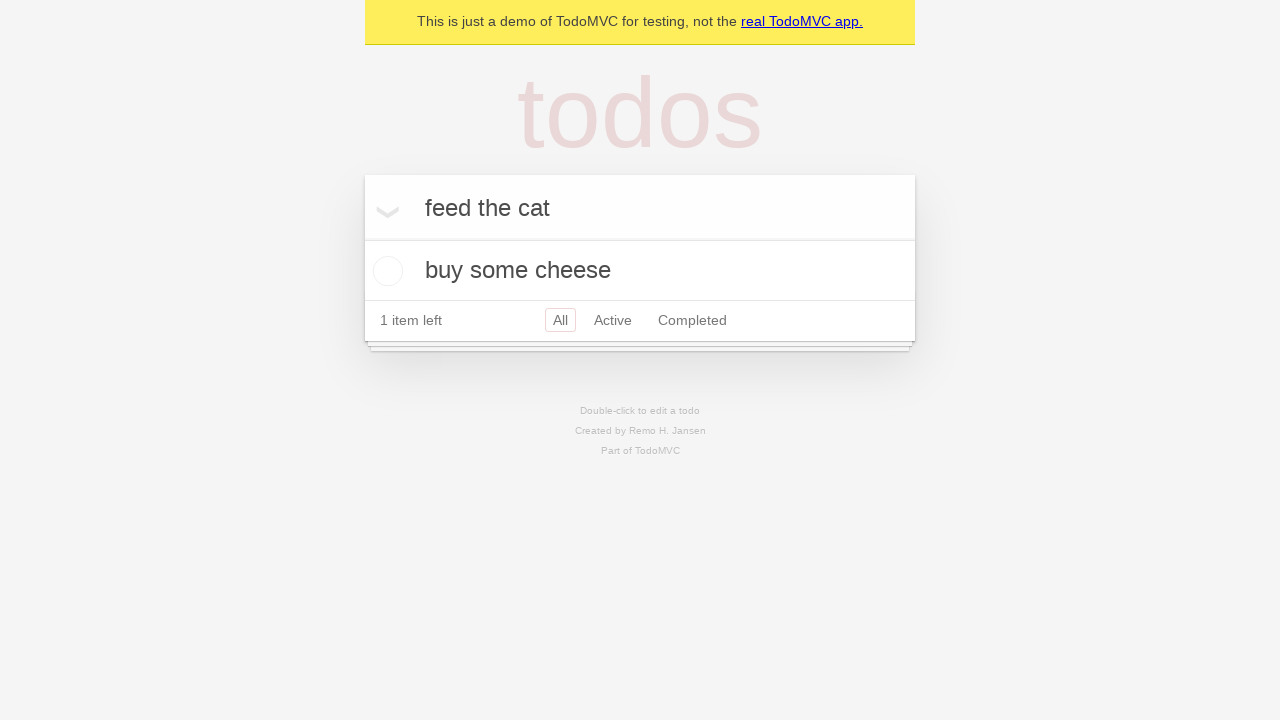

Pressed Enter to create todo item 'feed the cat' on internal:attr=[placeholder="What needs to be done?"i]
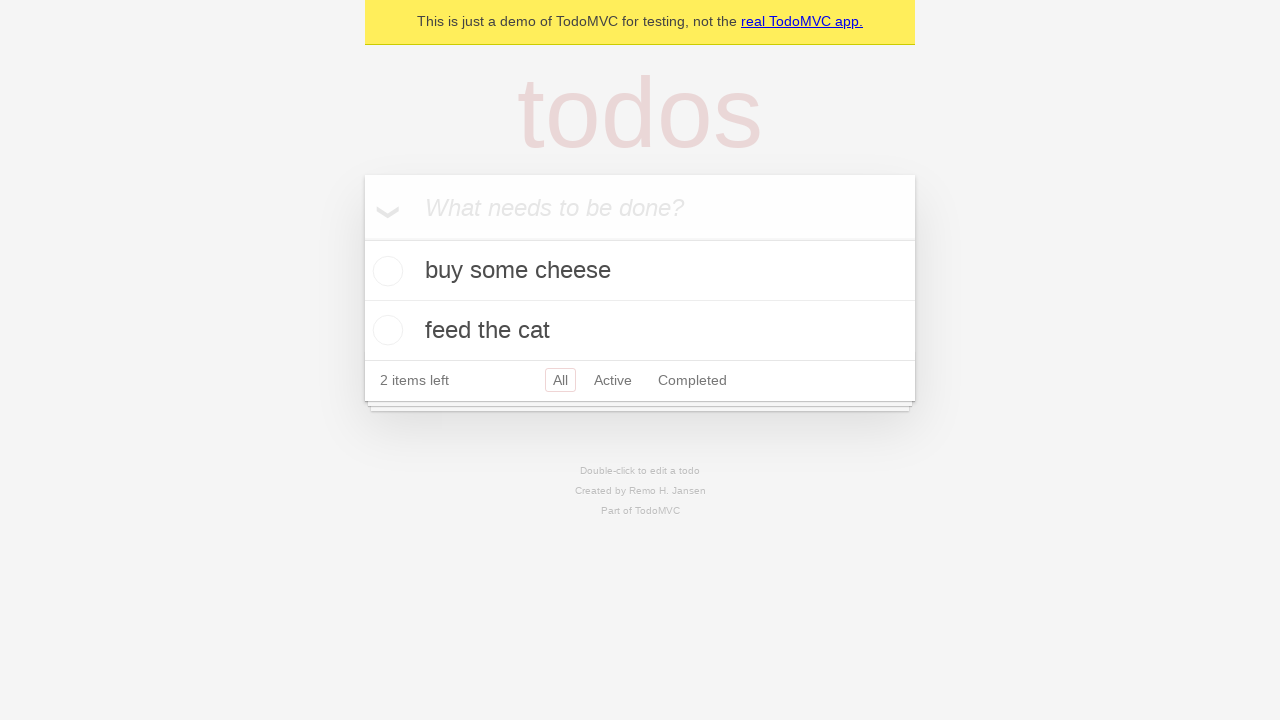

Filled todo input with 'book a doctors appointment' on internal:attr=[placeholder="What needs to be done?"i]
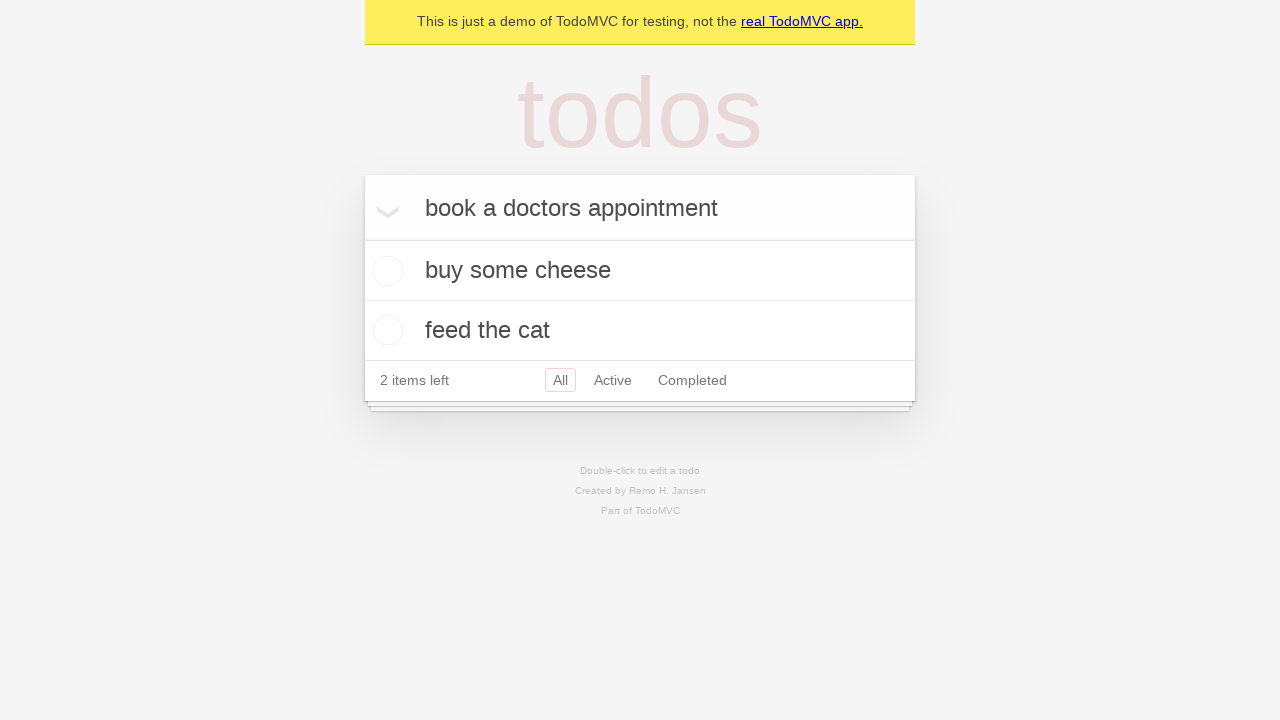

Pressed Enter to create todo item 'book a doctors appointment' on internal:attr=[placeholder="What needs to be done?"i]
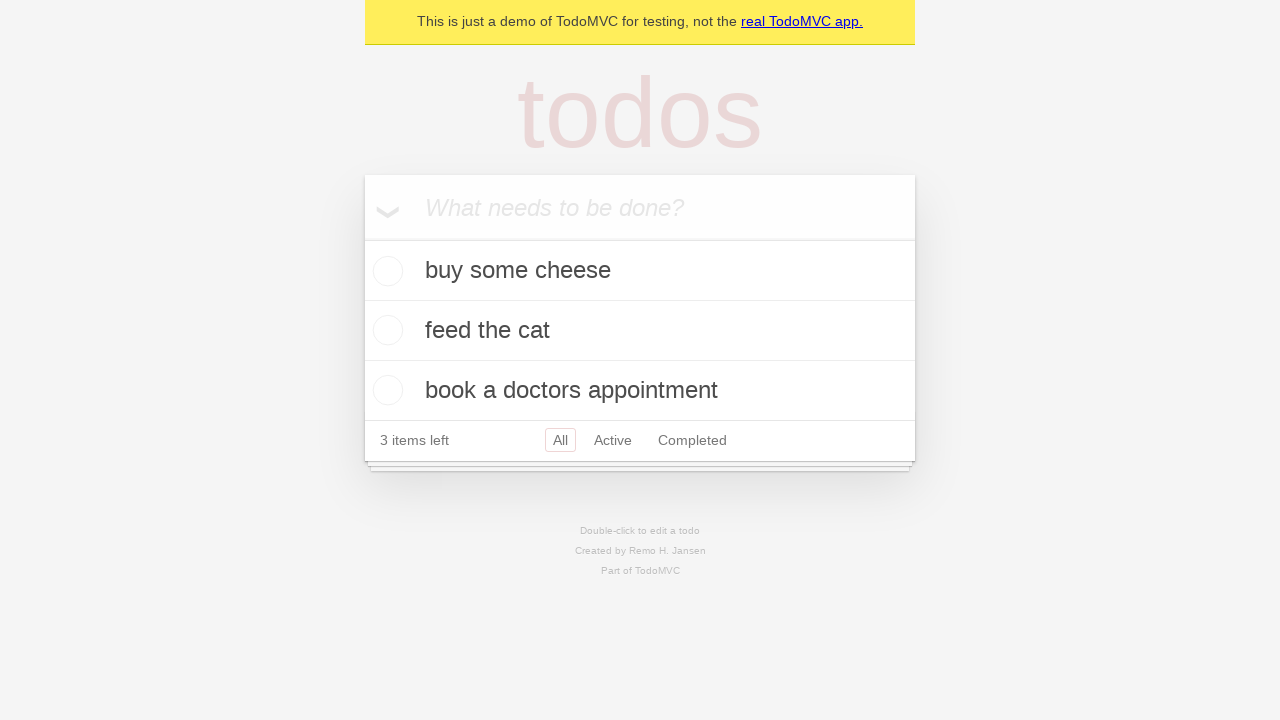

Located all todo items on the page
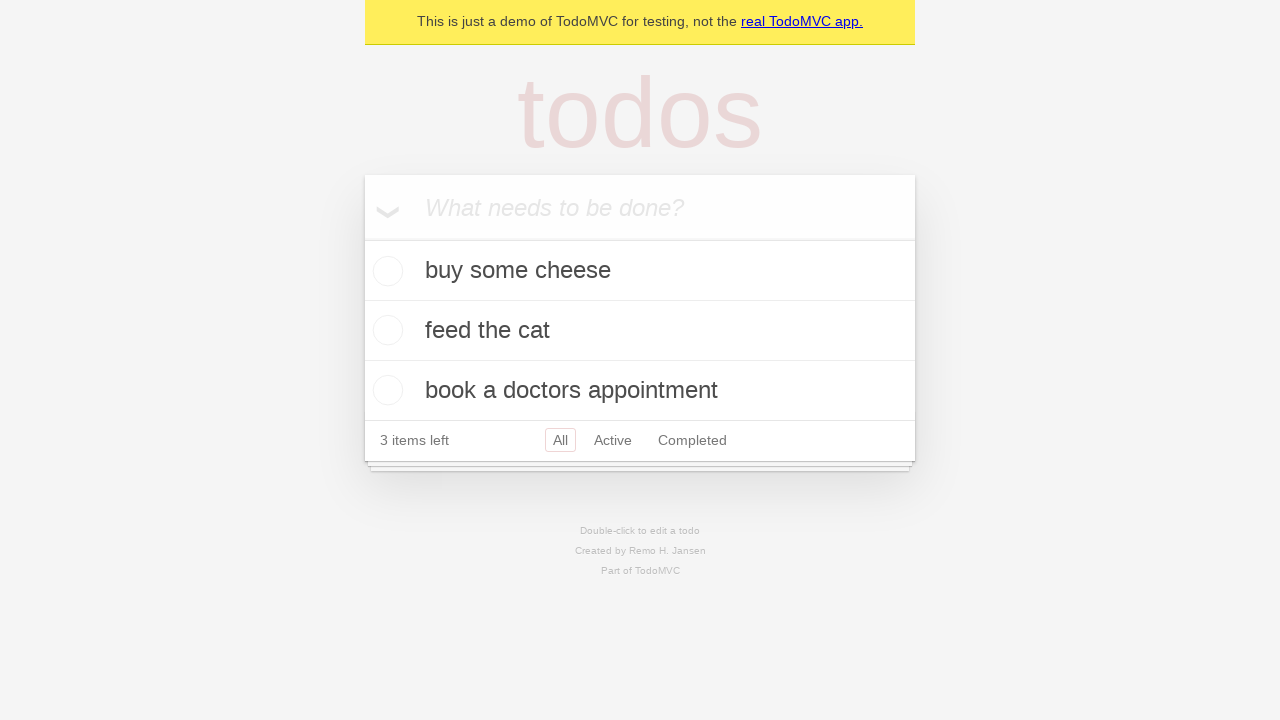

Double-clicked second todo item to enter edit mode at (640, 331) on internal:testid=[data-testid="todo-item"s] >> nth=1
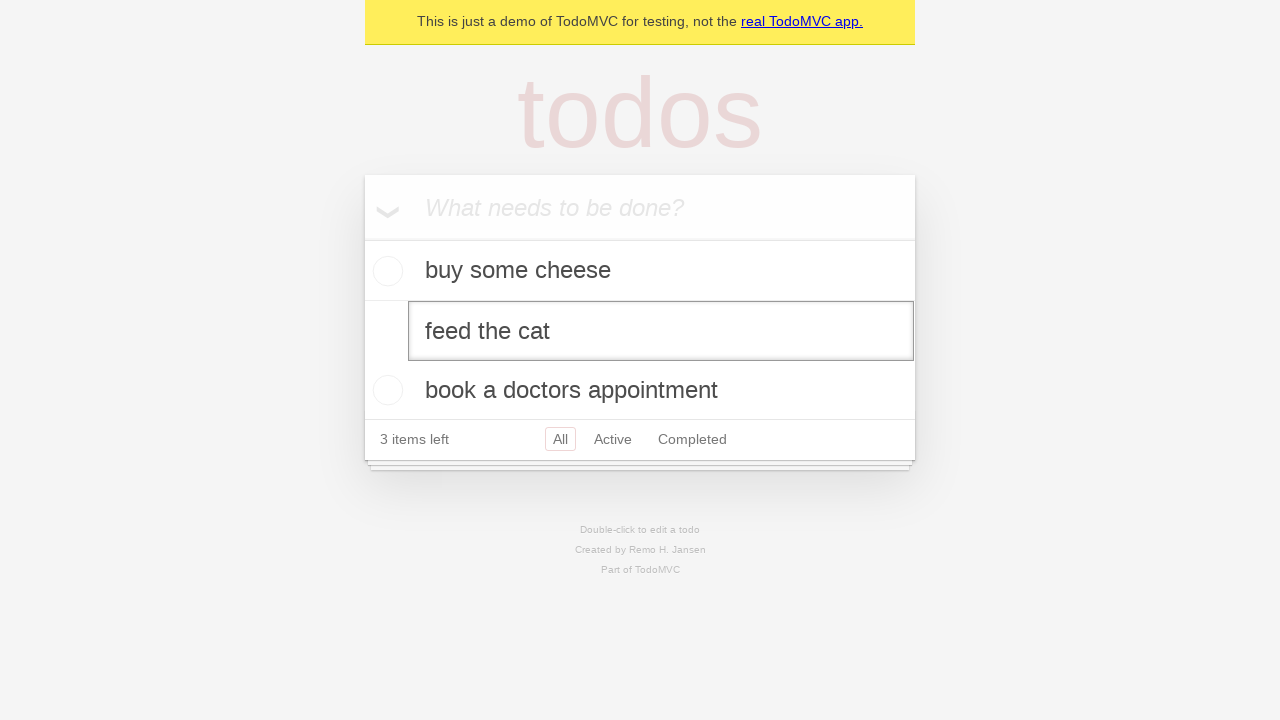

Located edit input field for second todo item
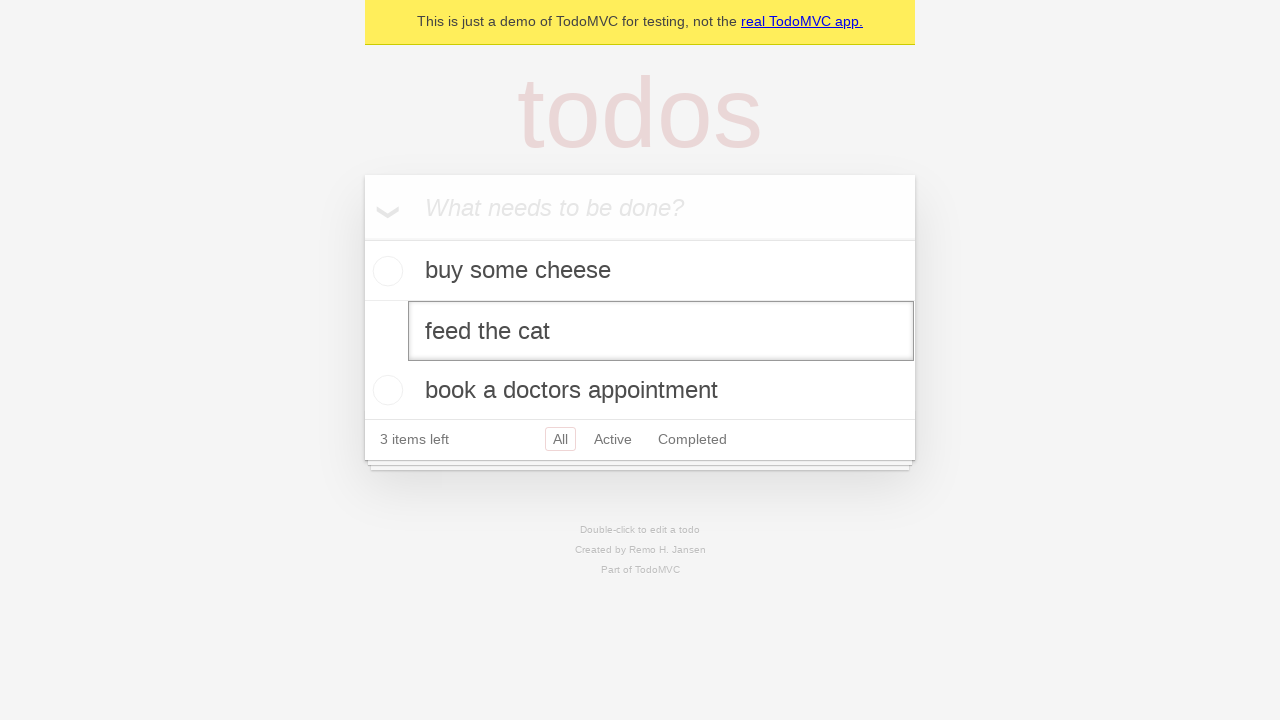

Cleared the text in edit input field on internal:testid=[data-testid="todo-item"s] >> nth=1 >> internal:role=textbox[nam
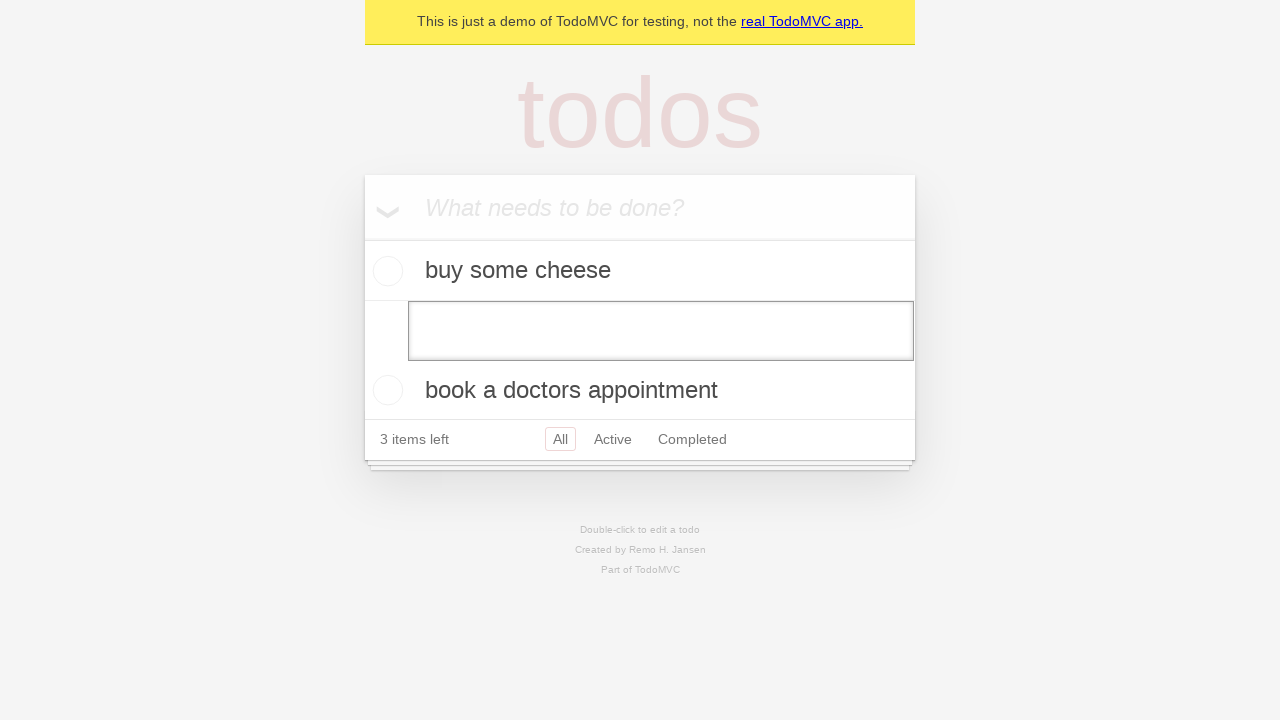

Pressed Enter to confirm empty text, removing the todo item on internal:testid=[data-testid="todo-item"s] >> nth=1 >> internal:role=textbox[nam
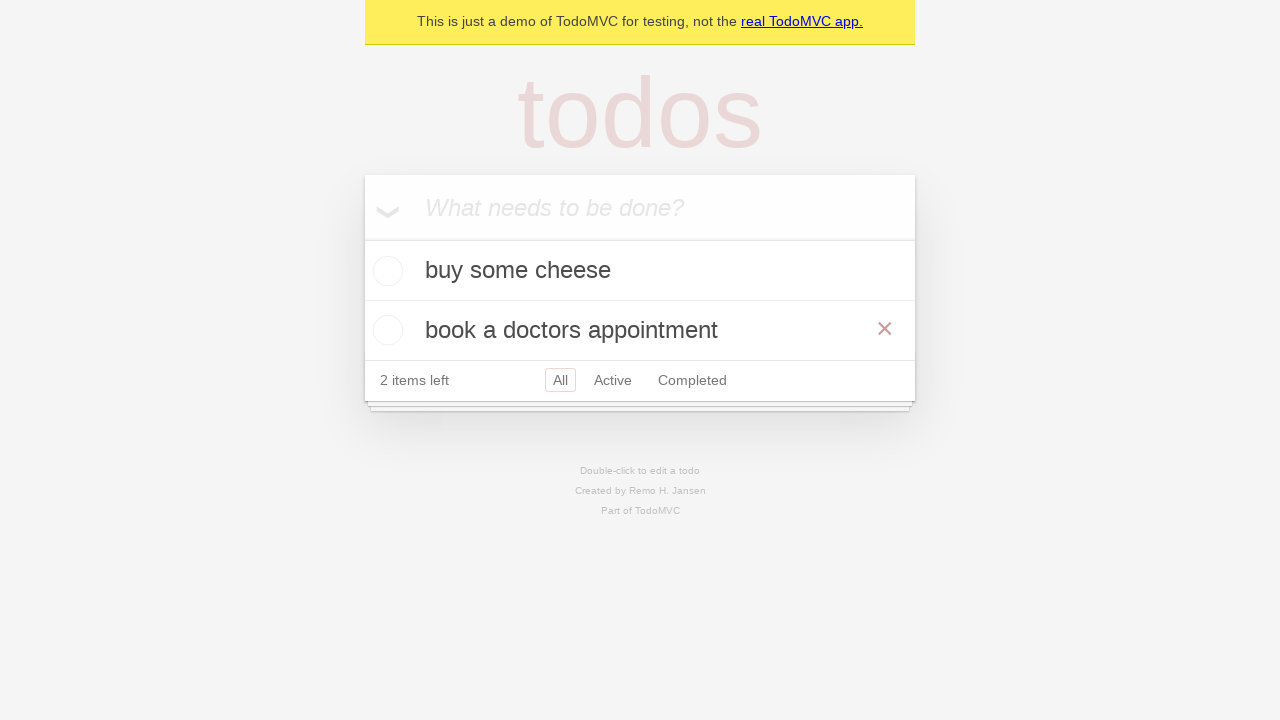

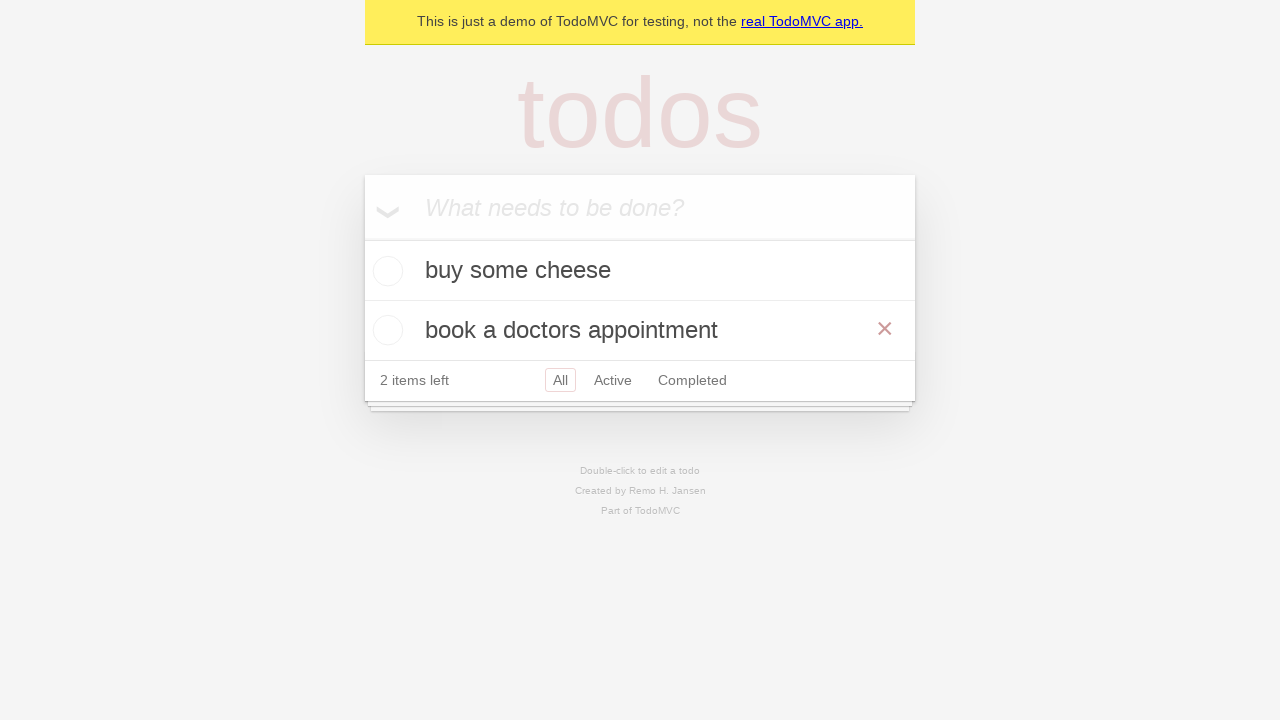